Tests browser window manipulation by maximizing, minimizing, and resizing the window to specific dimensions on YouTube's homepage

Starting URL: https://www.youtube.com/

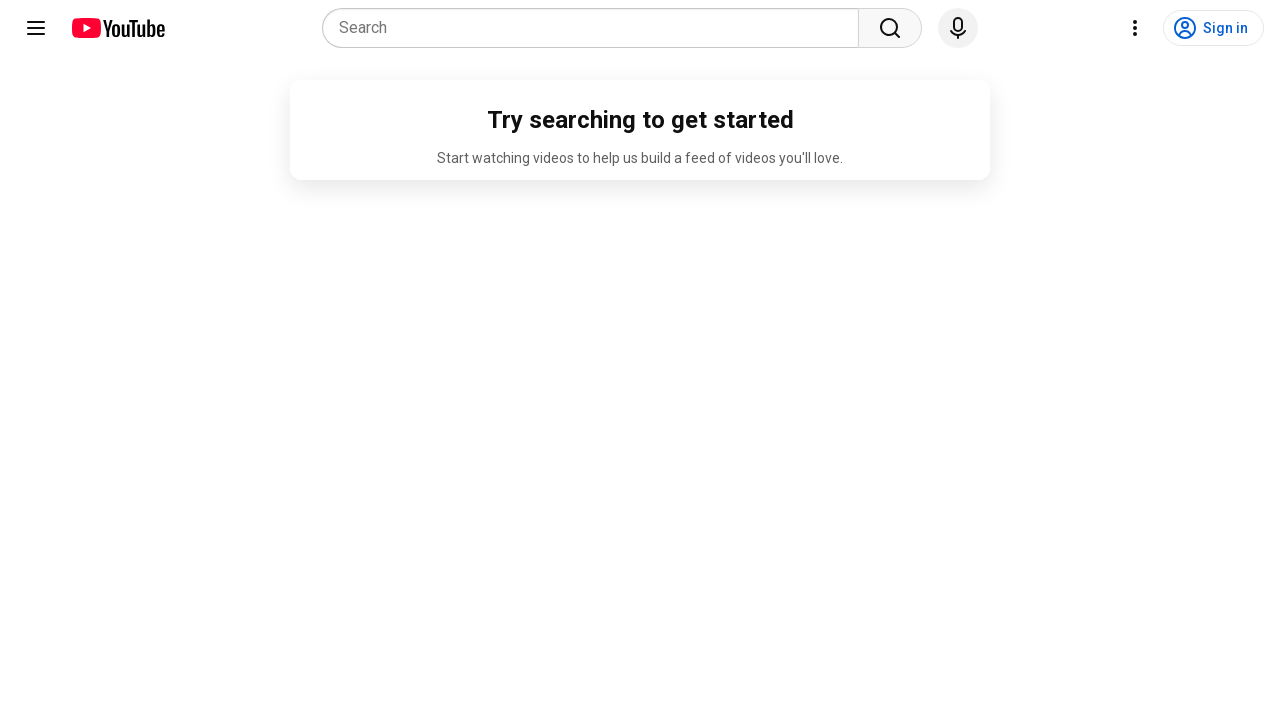

Maximized browser window to 1920x1080
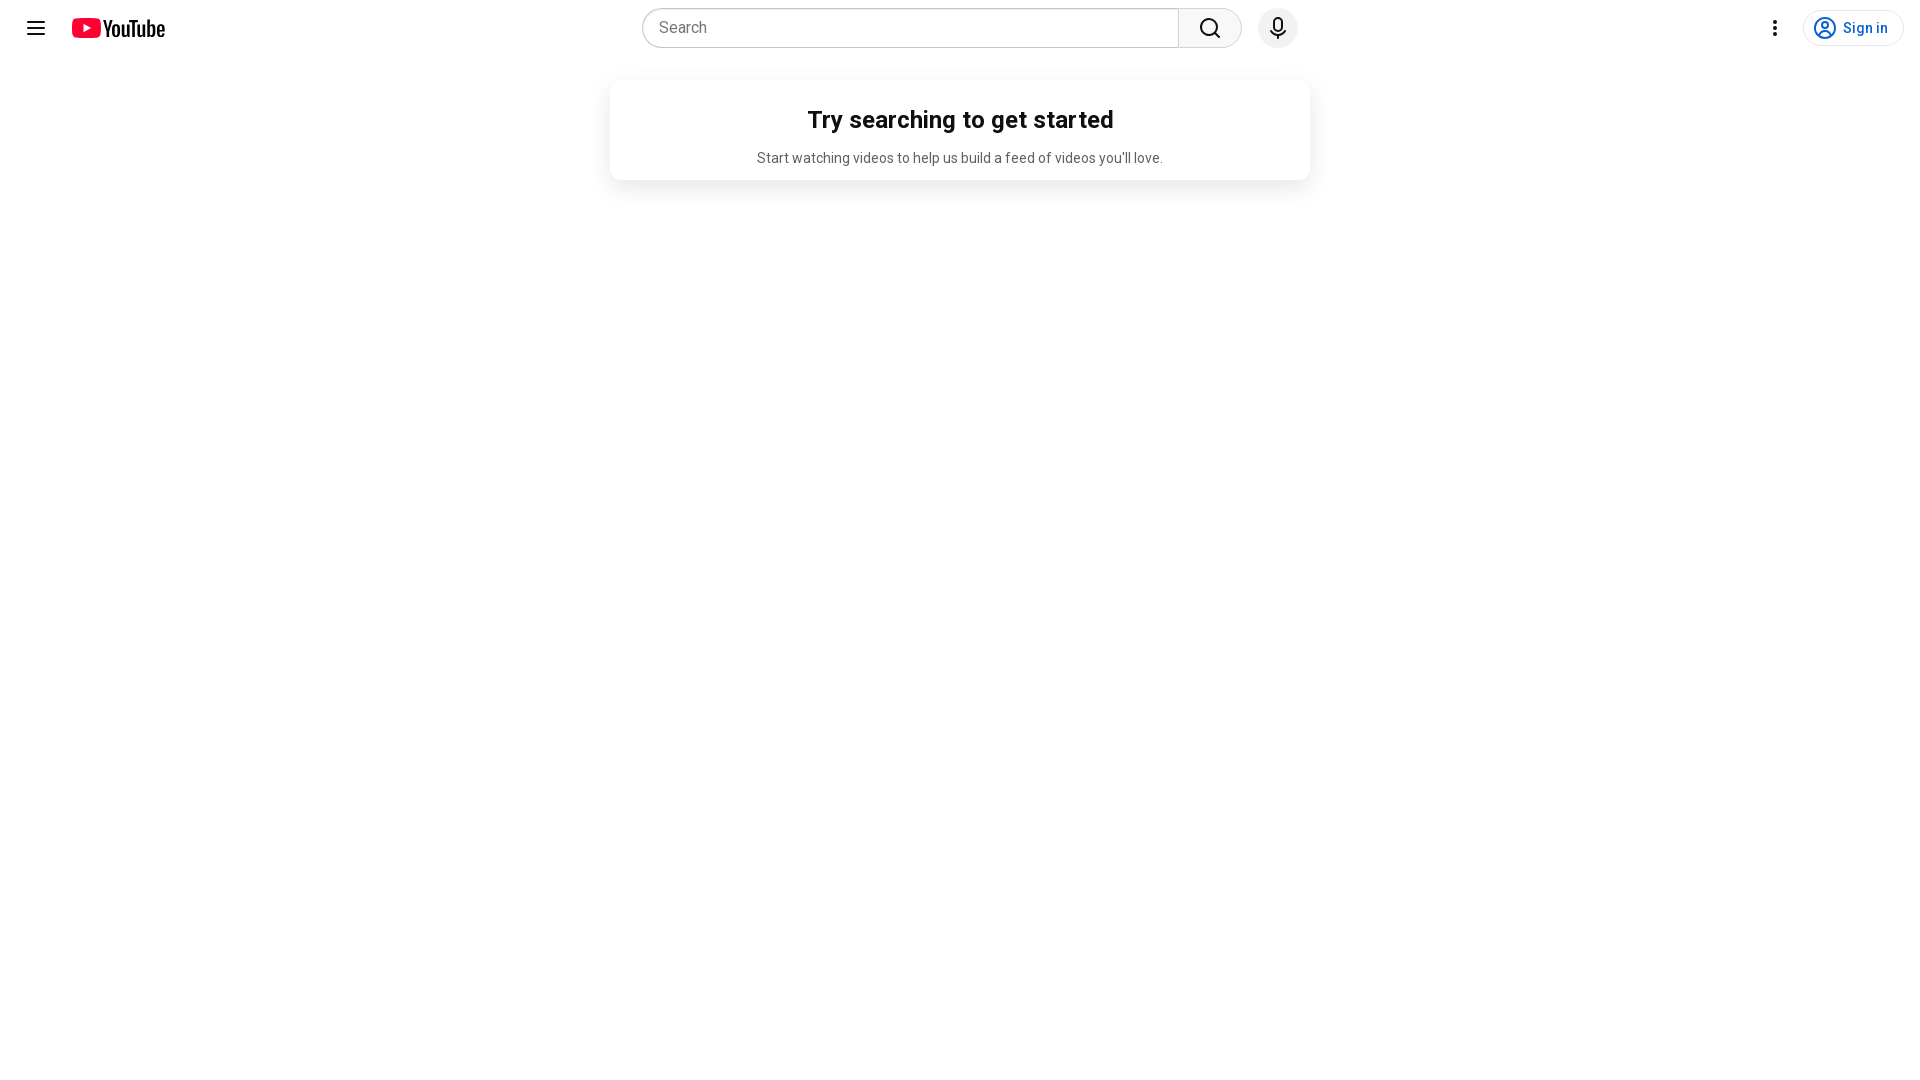

Waited 2 seconds
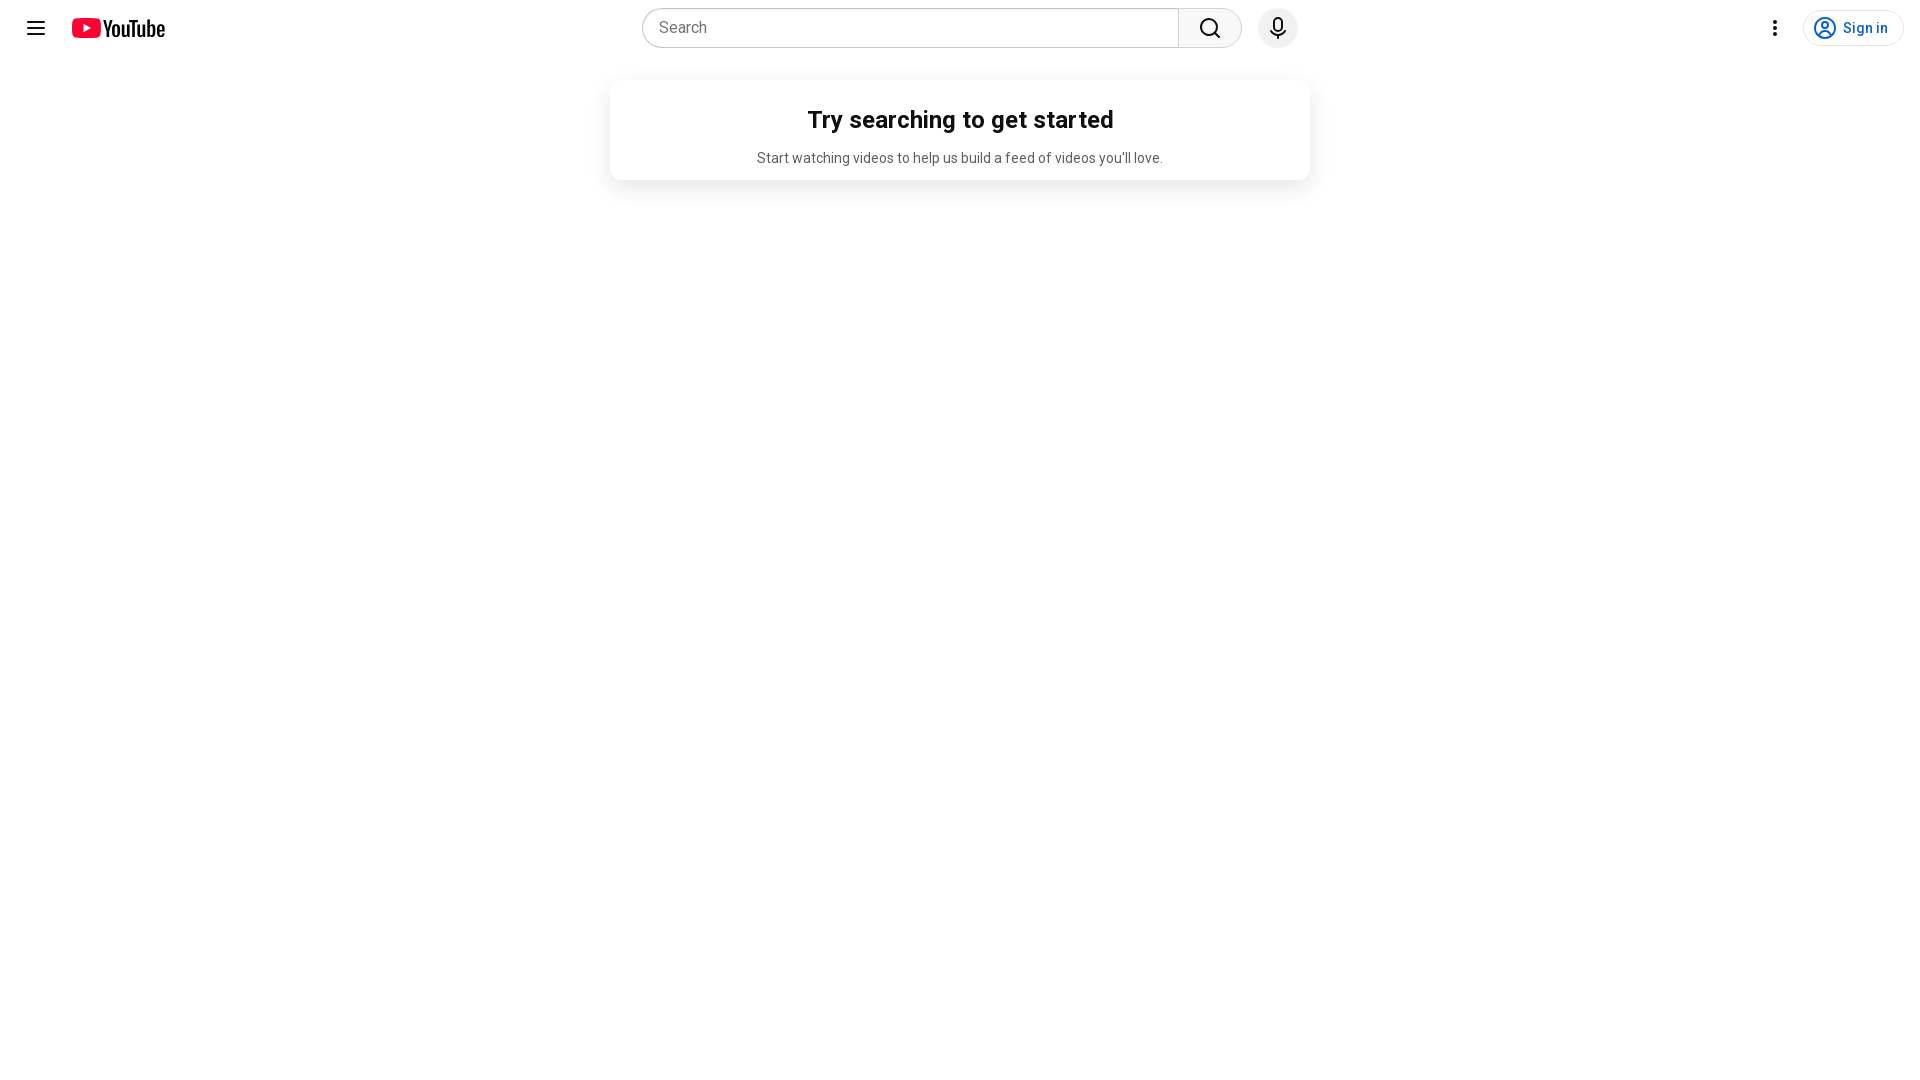

Minimized browser window to 800x600
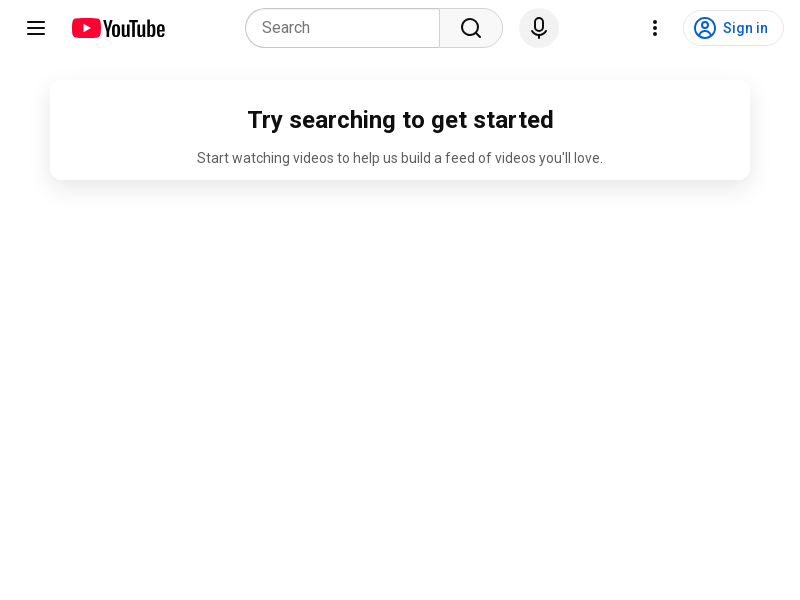

Waited 2 seconds
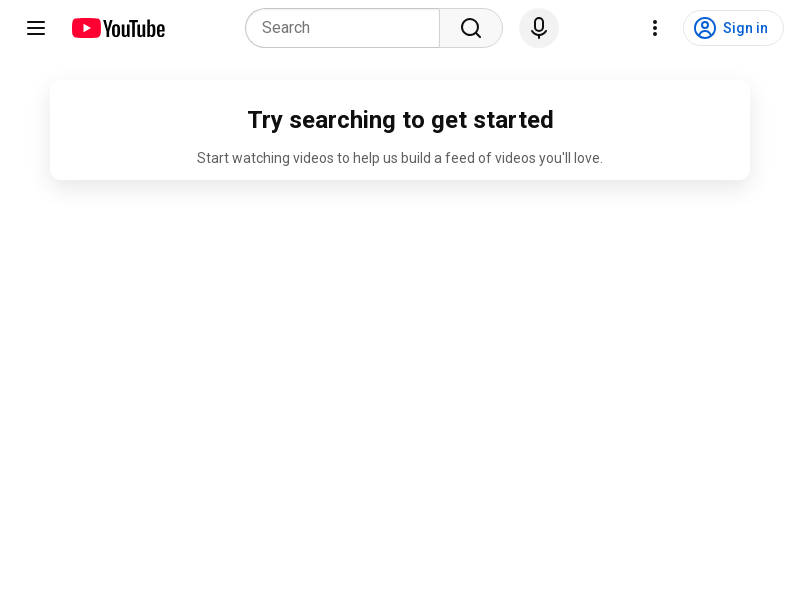

Resized browser window to 516x600
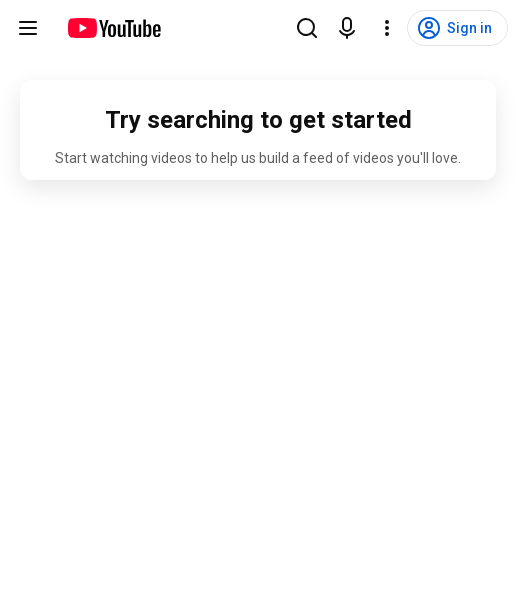

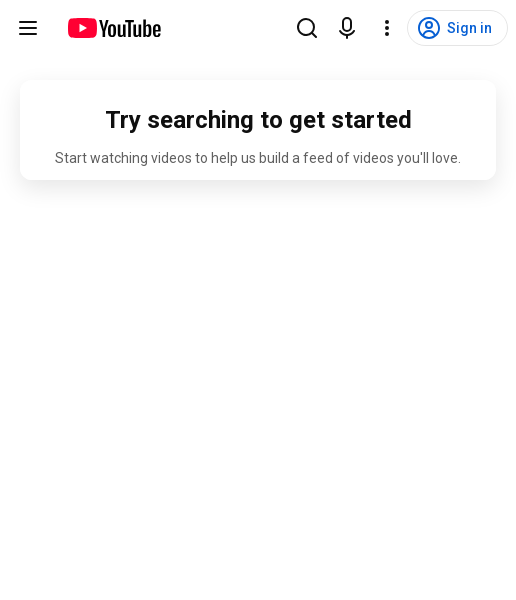